Tests that the registration form validates minimum password length by showing an error when password is too short

Starting URL: https://todo-testing.tarqim.info/register

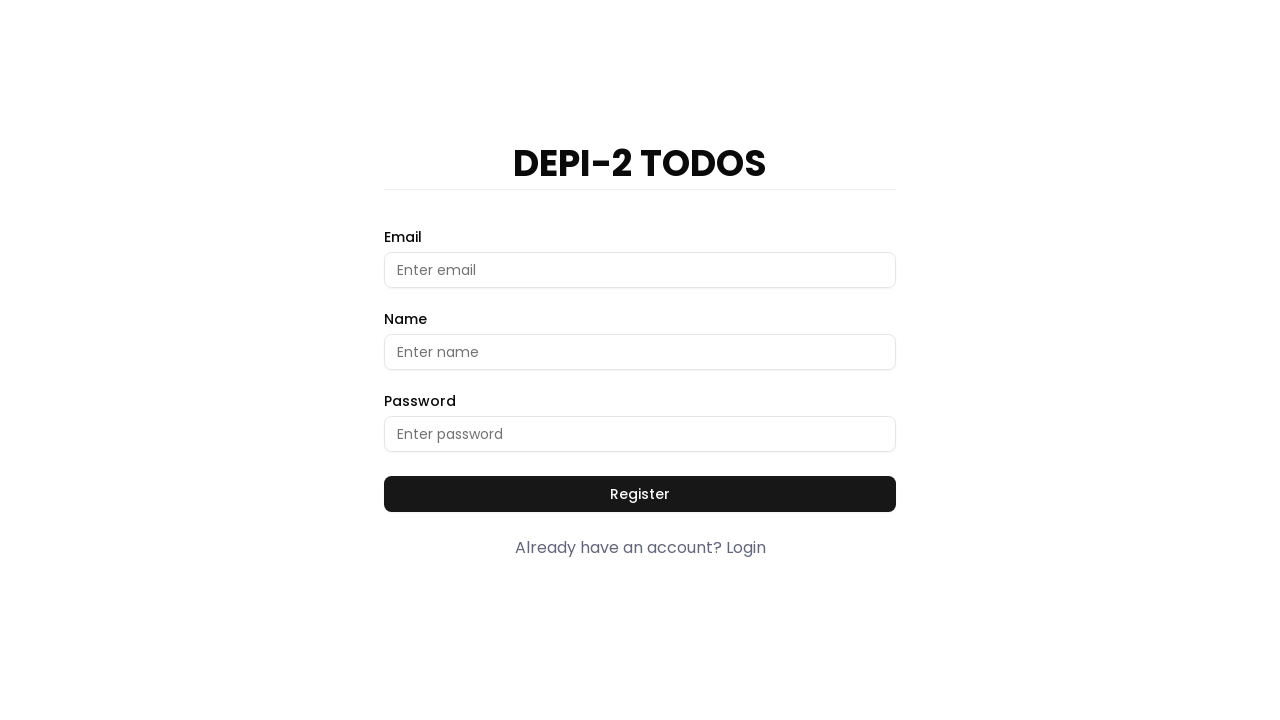

Filled email field with 'testuser9251@example.com' on //input[@data-cy='email']
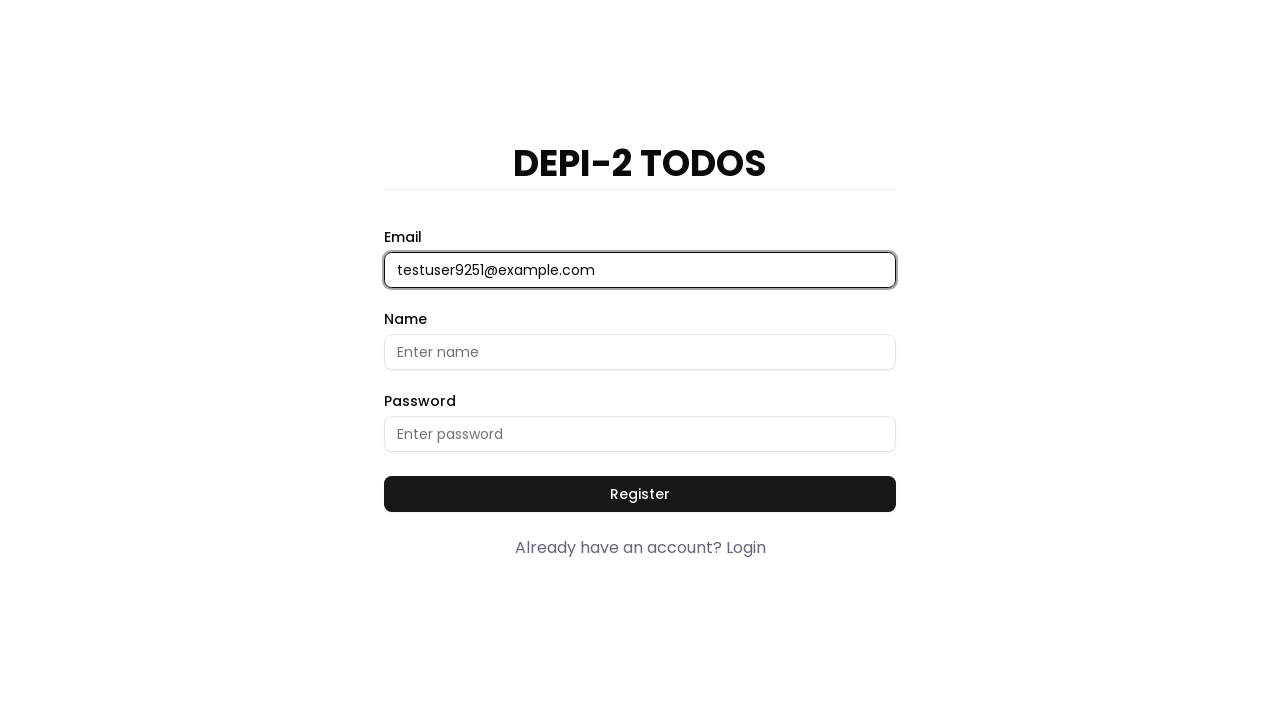

Filled password field with short password 'asd' on //input[@data-cy='password']
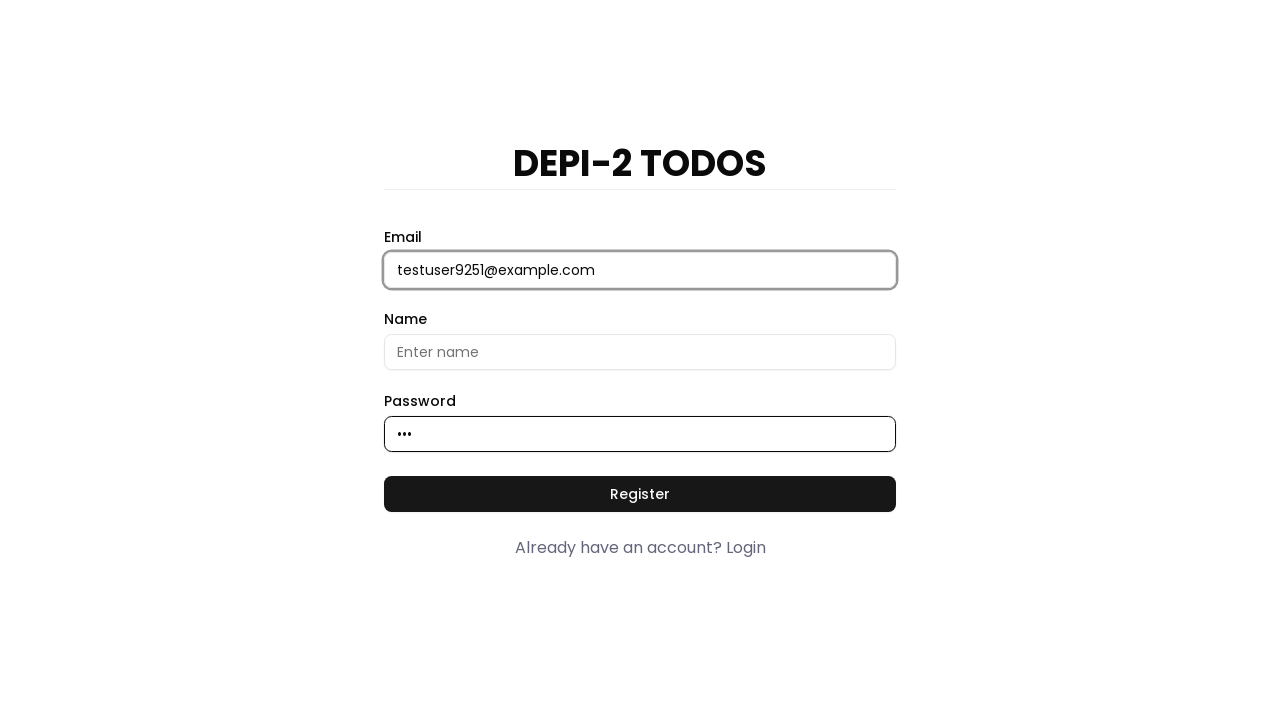

Filled name field with 'hos' on //input[@data-cy='name']
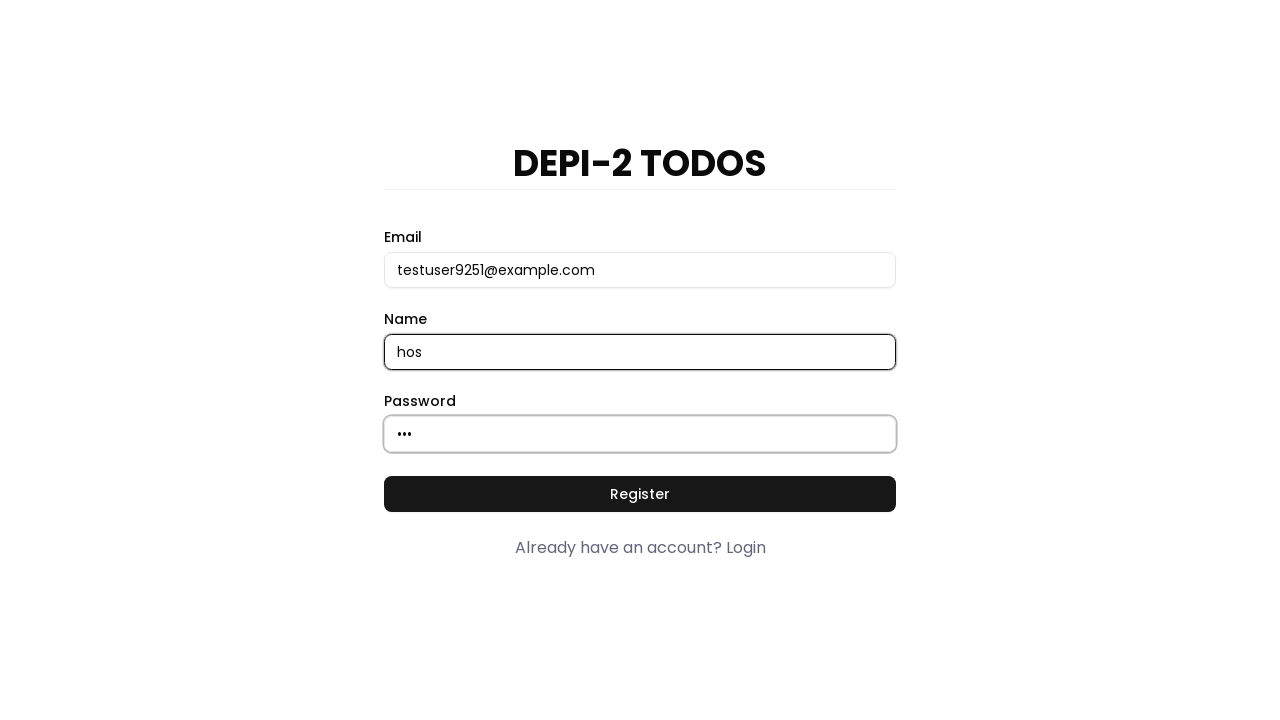

Clicked register button to submit form at (640, 494) on xpath=//button[@data-cy='register']
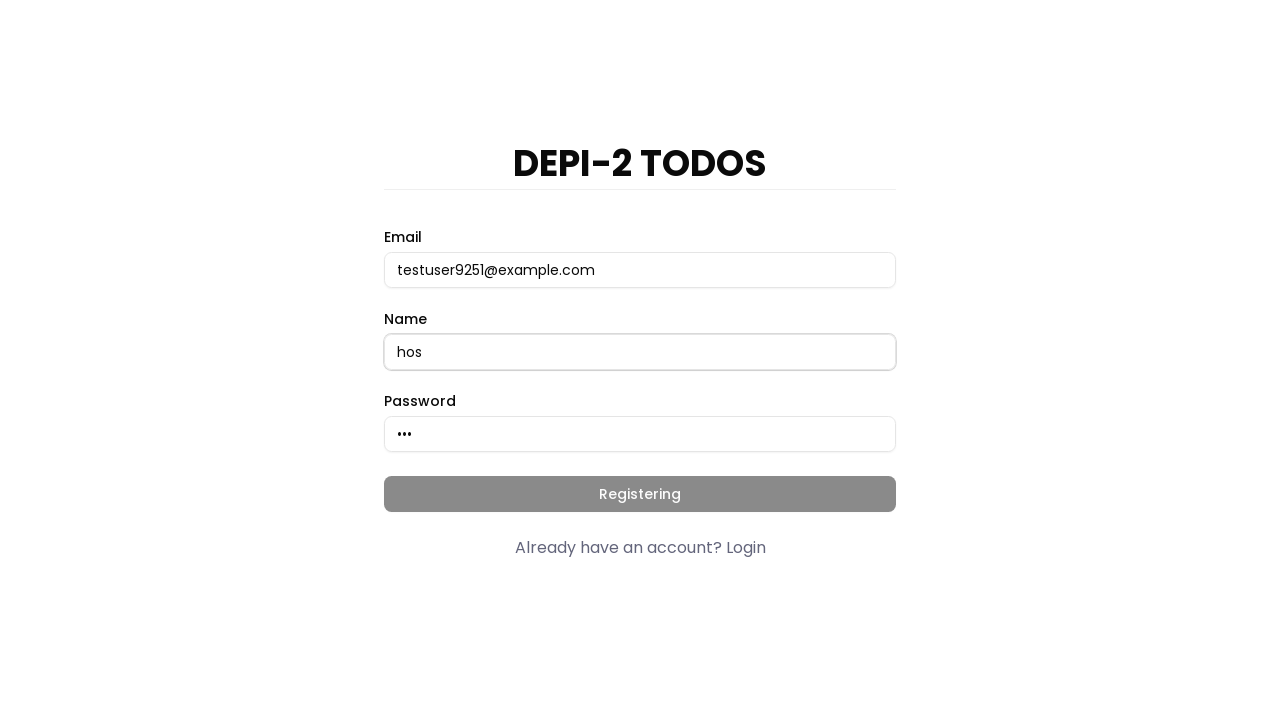

Error message became visible after form submission
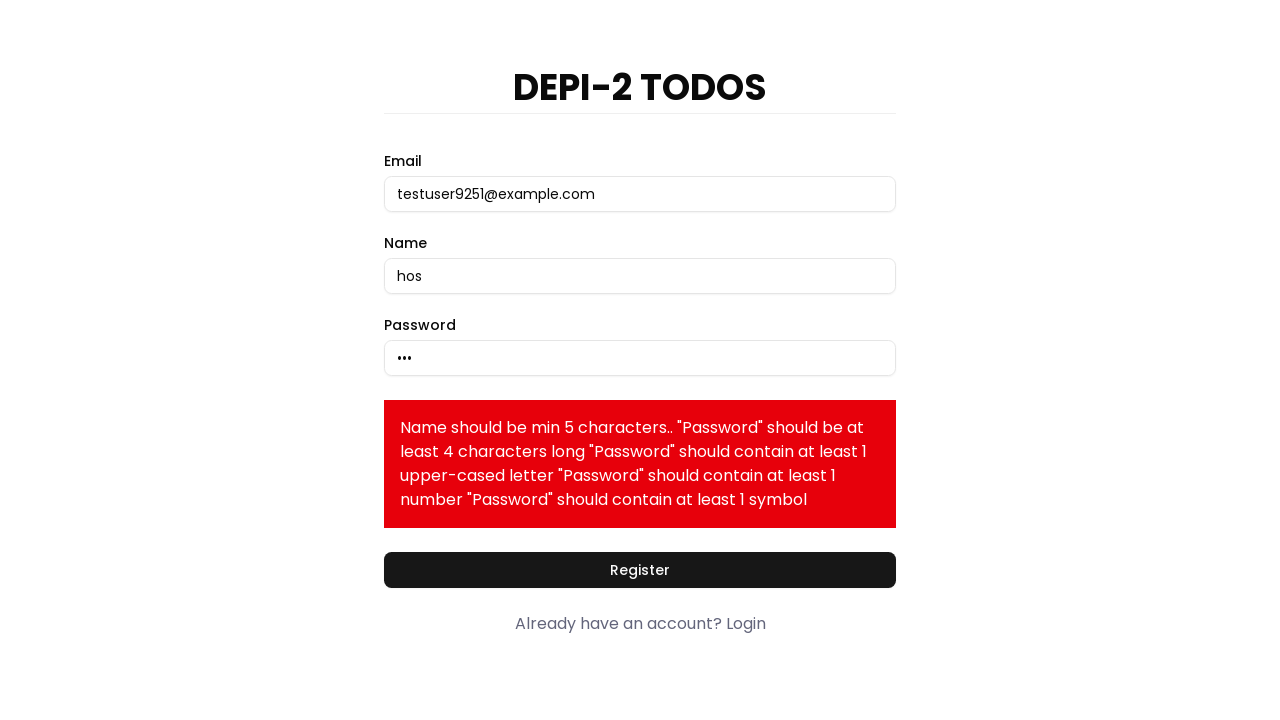

Verified that password validation error message is displayed
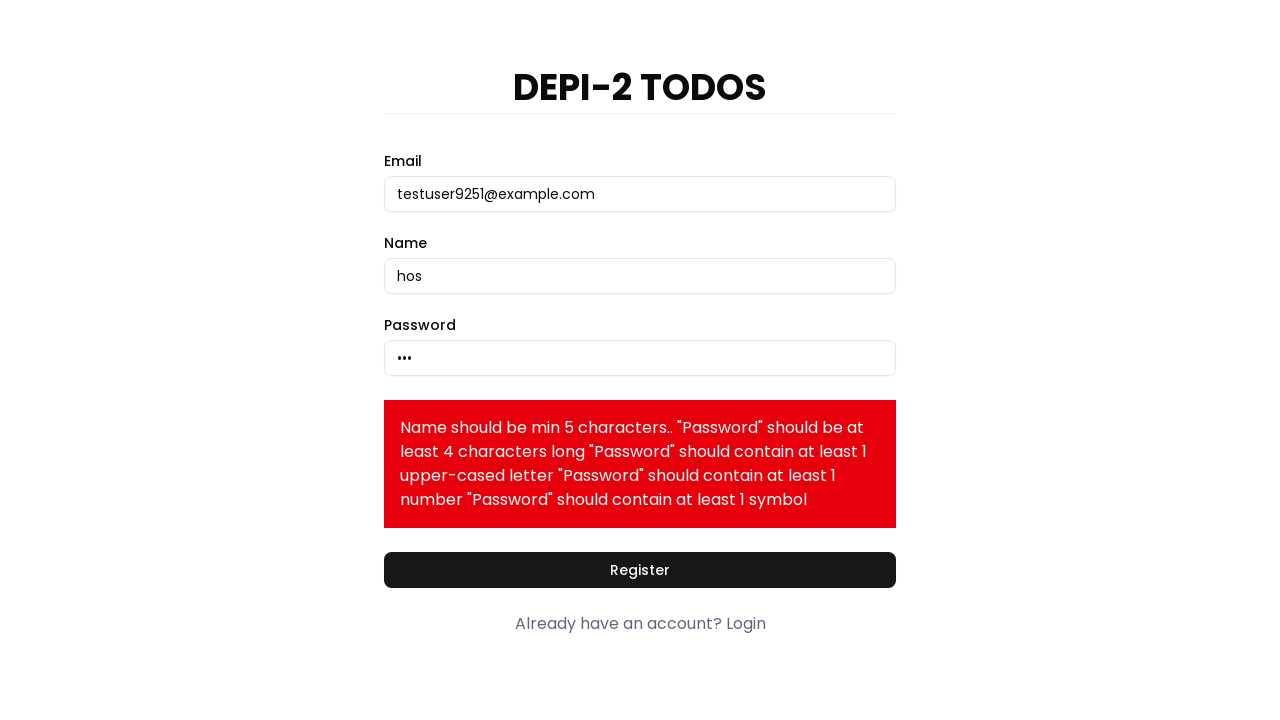

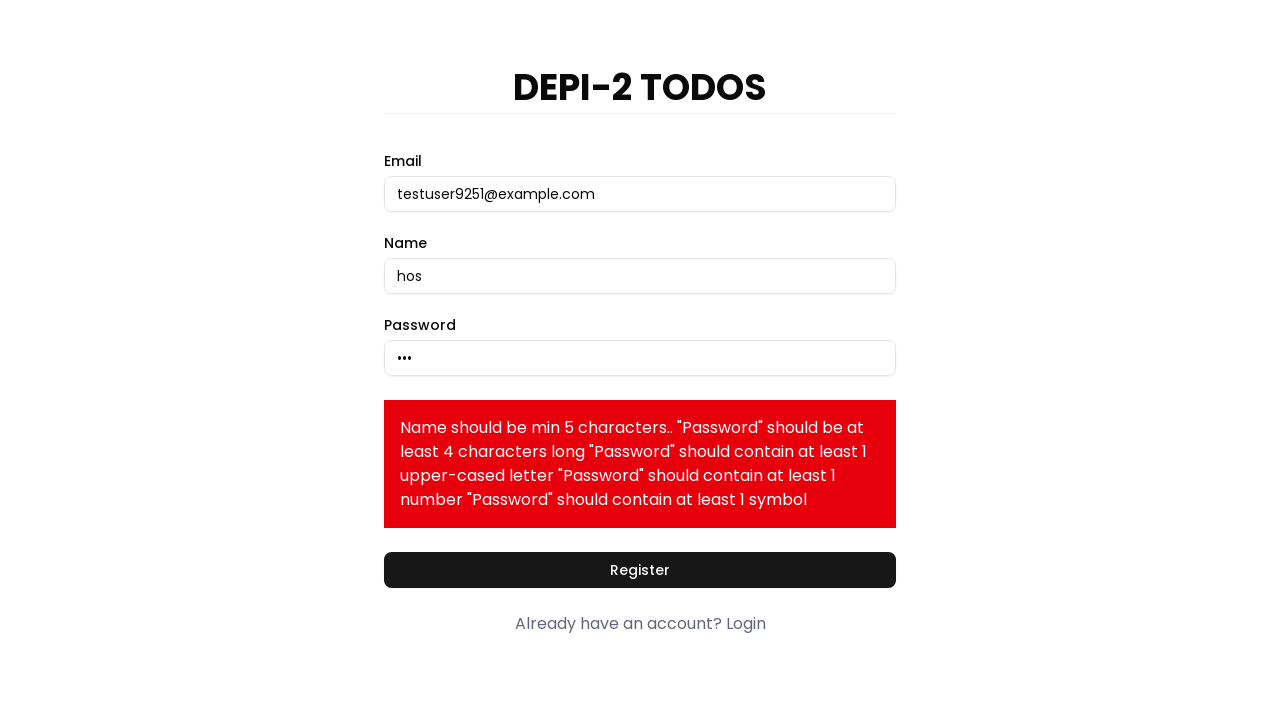